Navigates to OrangeHRM demo site and retrieves the window handle

Starting URL: https://opensource-demo.orangehrmlive.com/

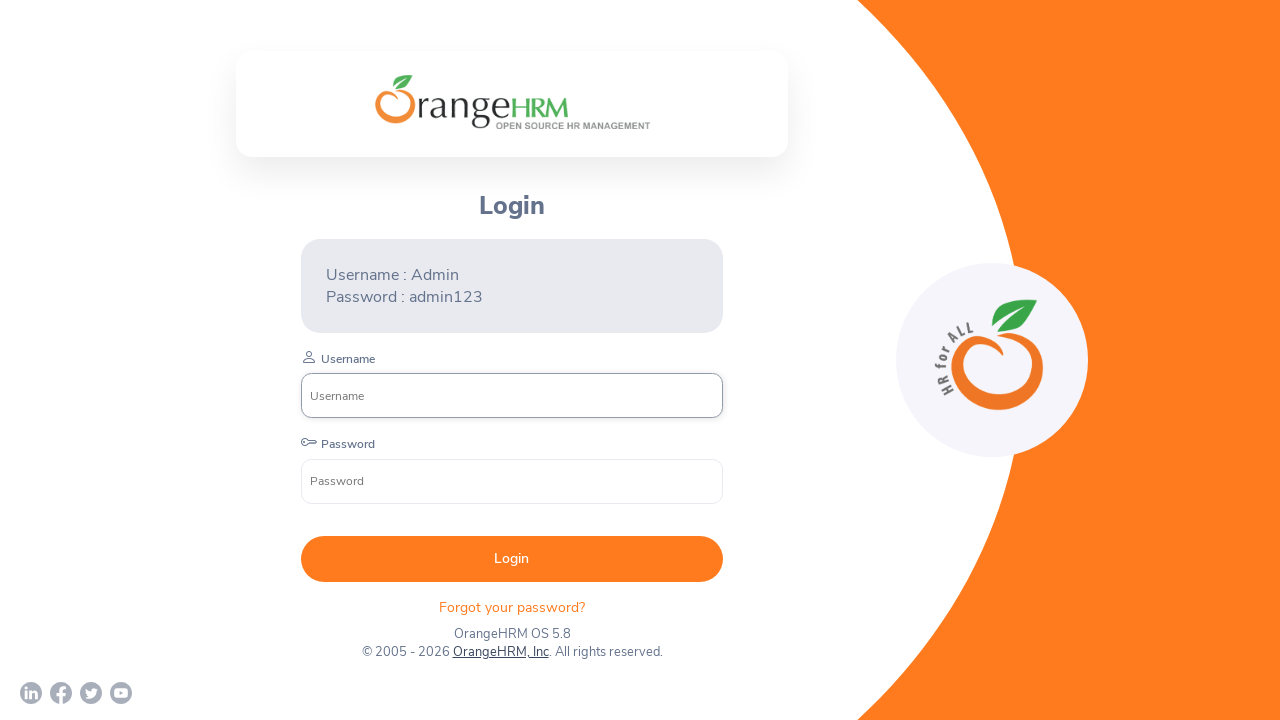

Retrieved current window handle from first page context
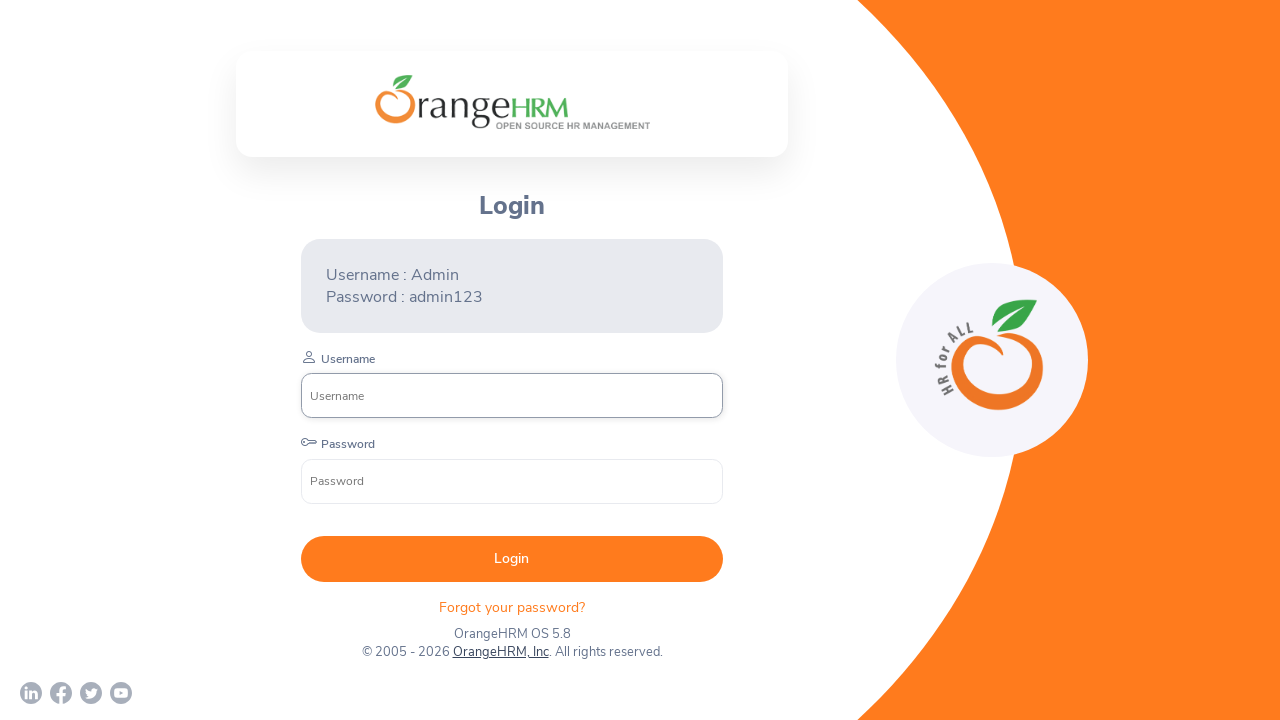

Printed current window handle to console
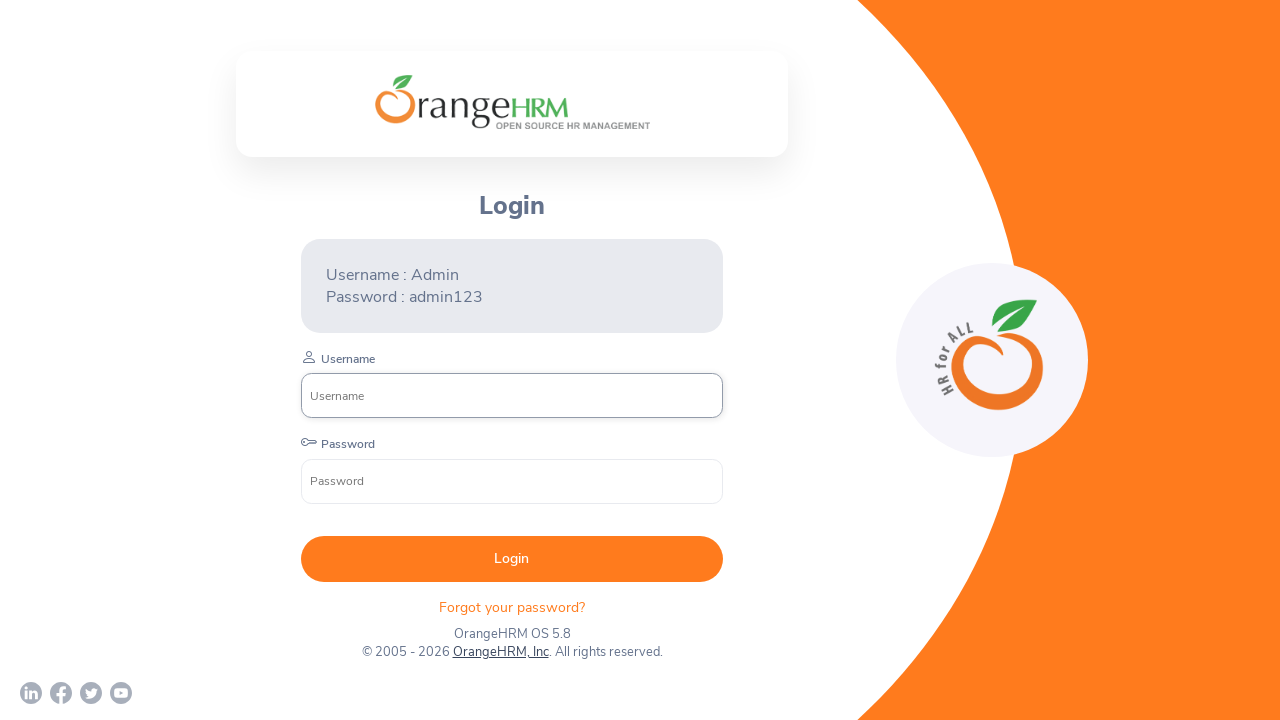

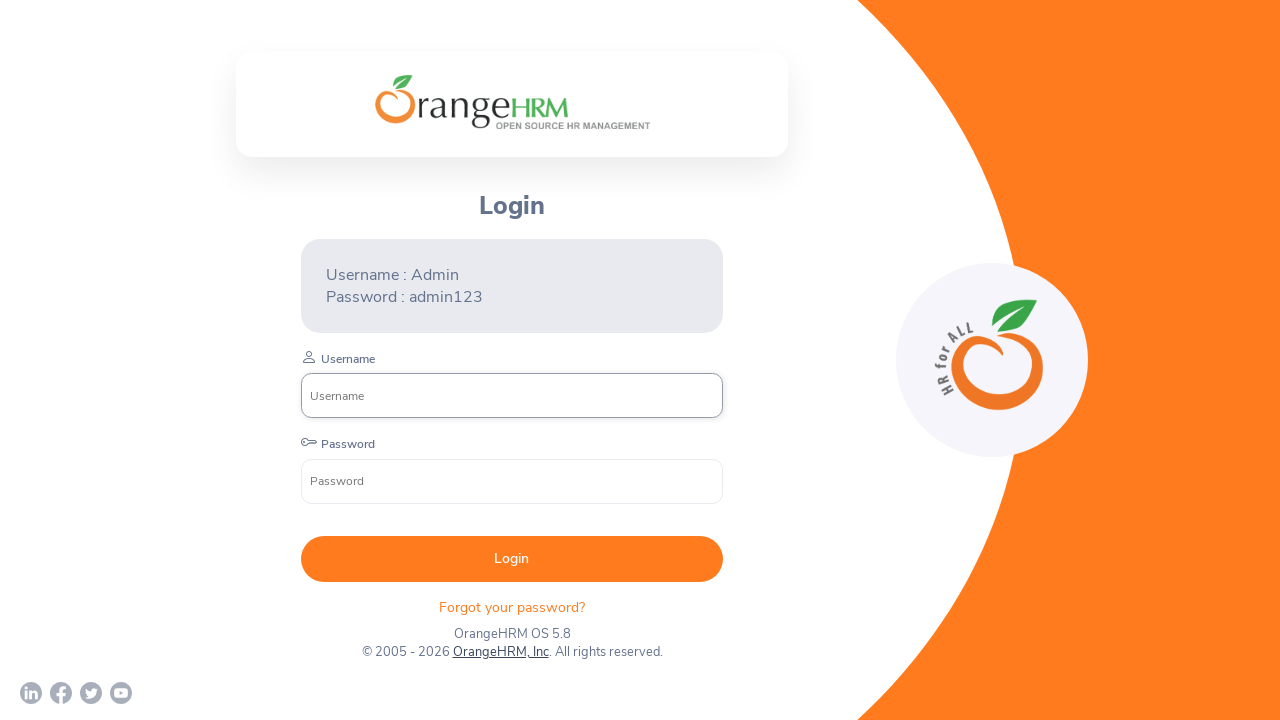